Tests radio button interaction by clicking a gender radio button and verifying it becomes selected

Starting URL: http://wcaquino.me/selenium/componentes.html

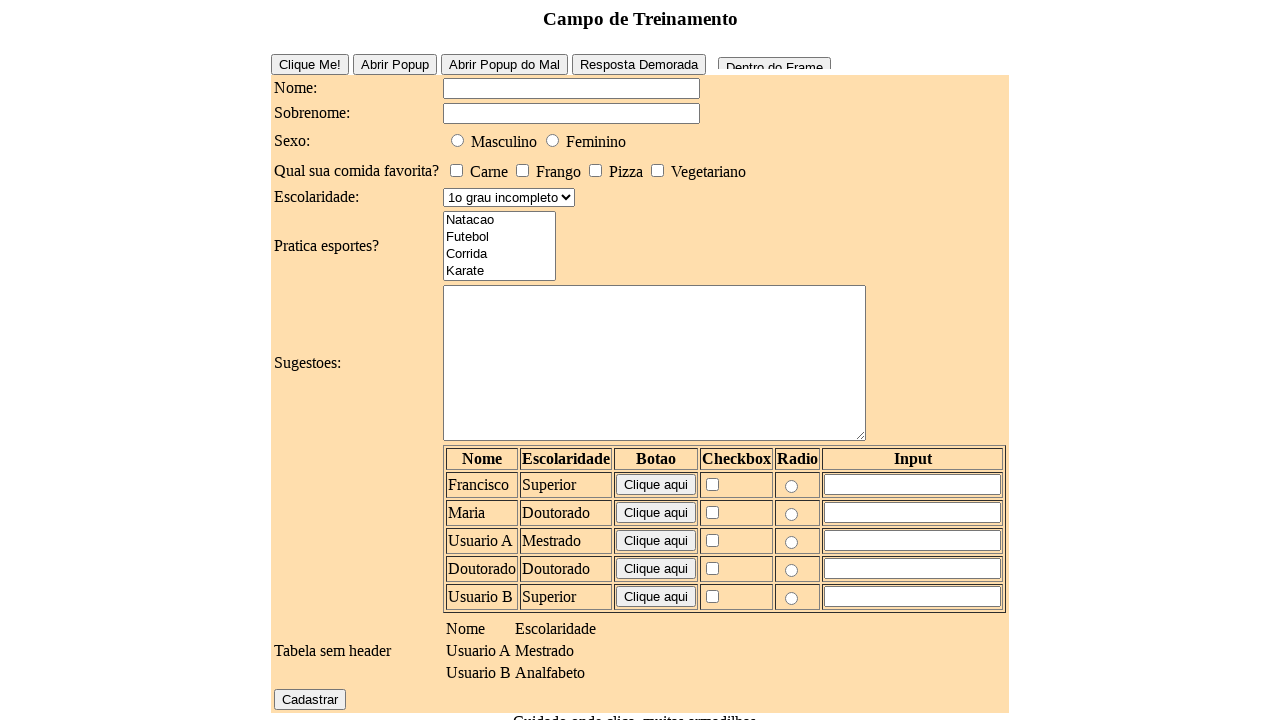

Clicked the first gender radio button (male option) at (458, 140) on #elementosForm\:sexo\:0
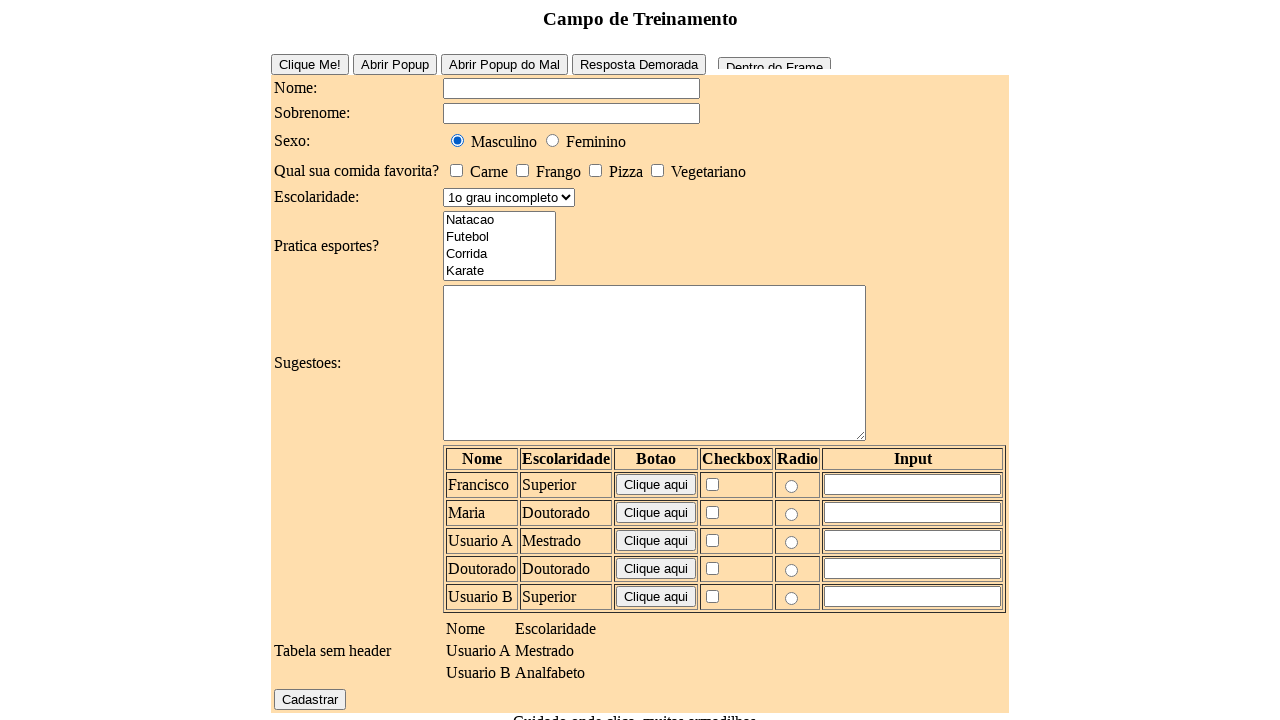

Verified that the gender radio button is selected
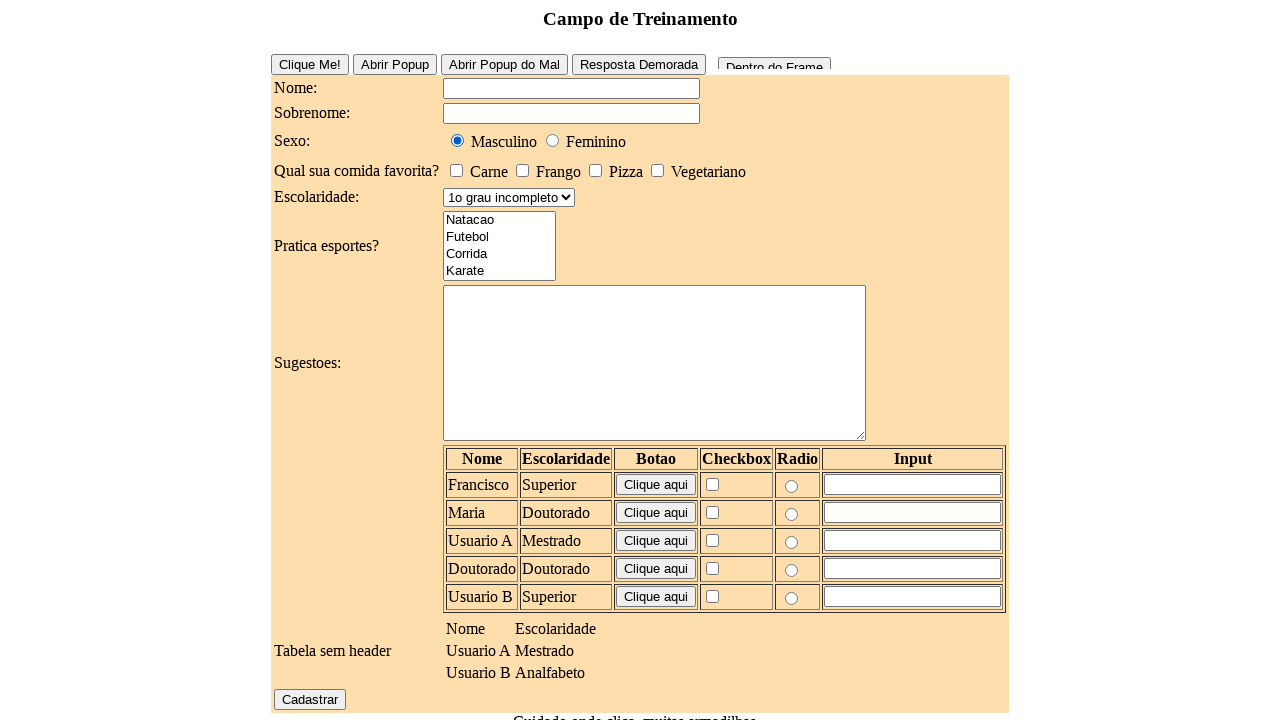

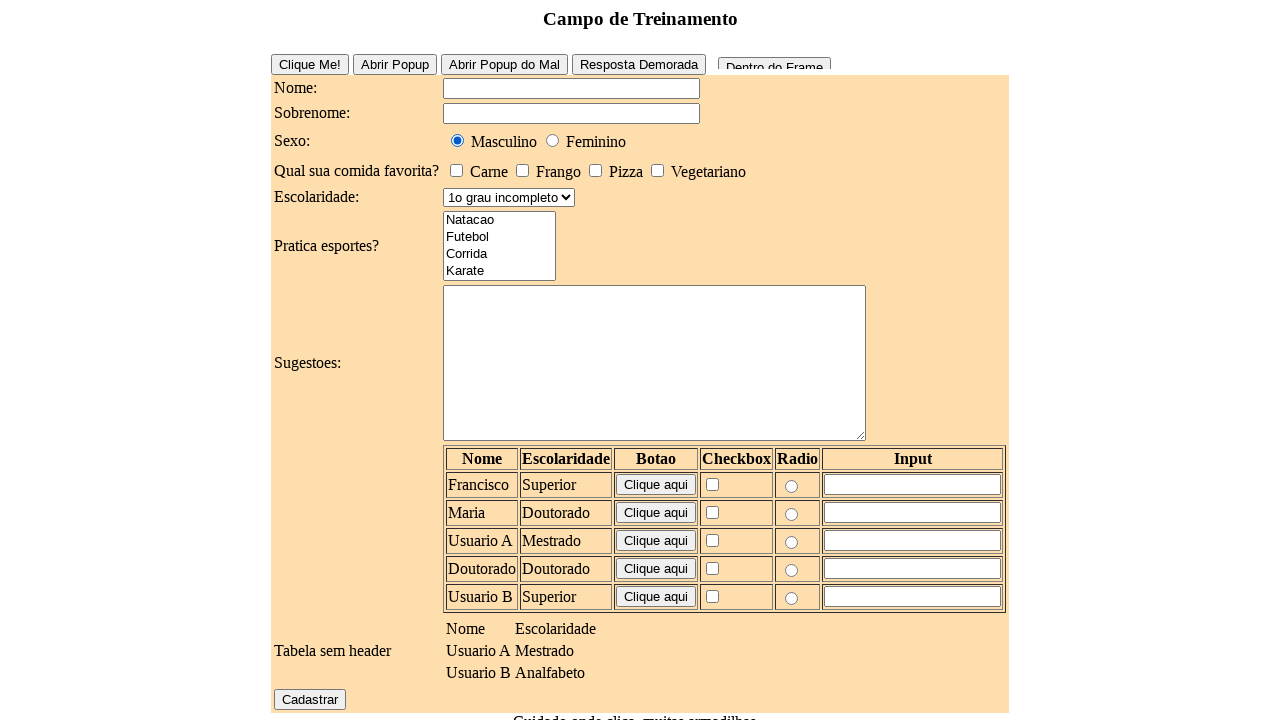